Tests searching by coordinates (latitude and longitude) in History Bulk

Starting URL: https://home.openweathermap.org/marketplace

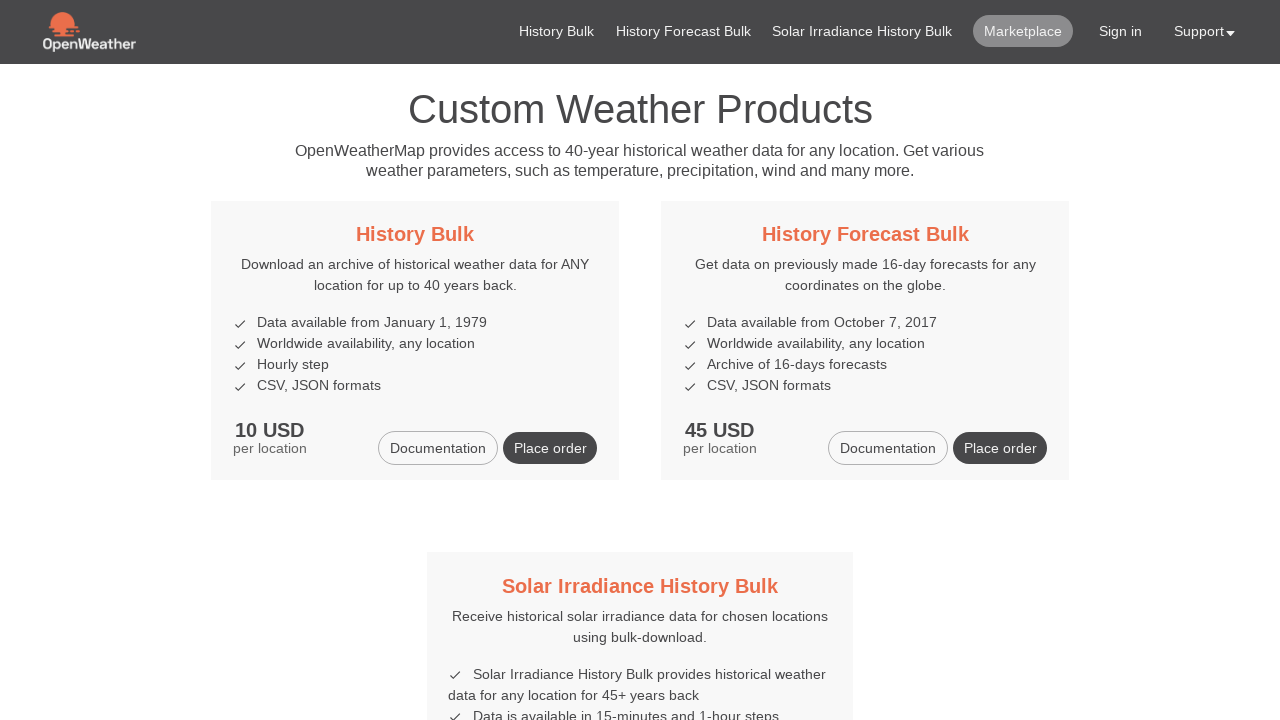

Clicked on History Bulk title at (415, 234) on xpath=//h5/a[contains(text(), 'History Bulk')]
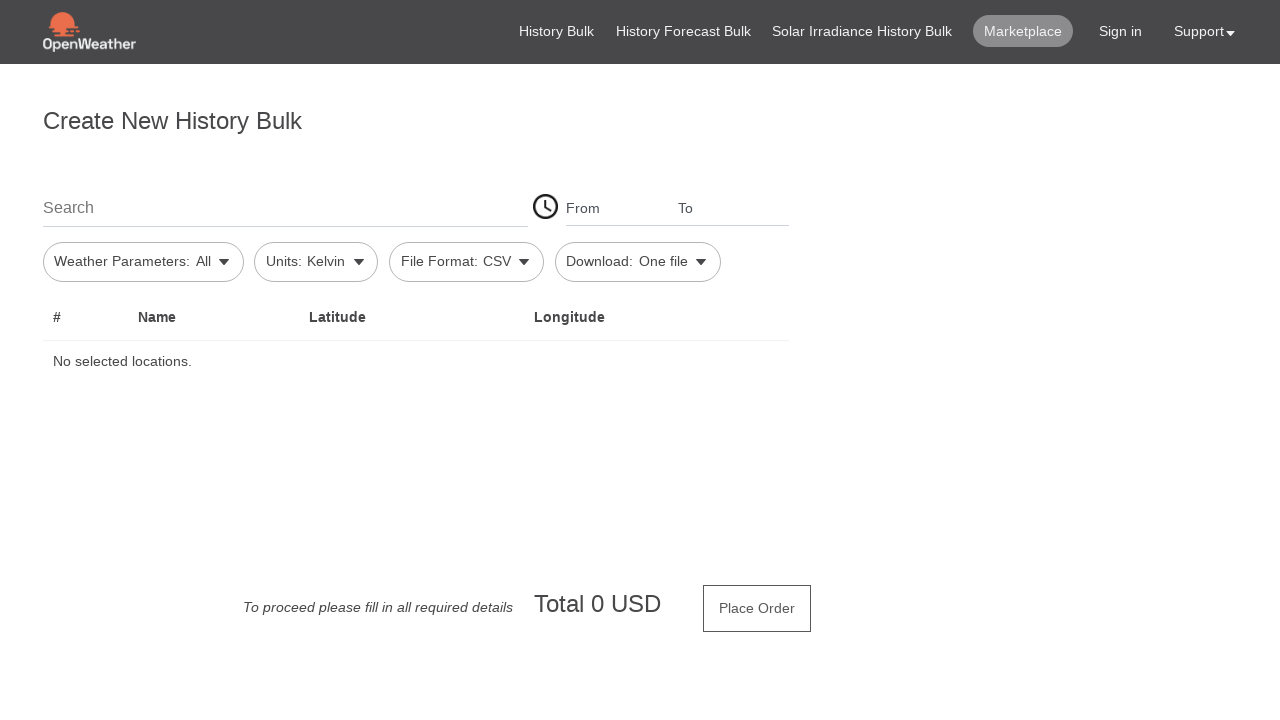

Clicked on search location field at (285, 207) on #firstSearch
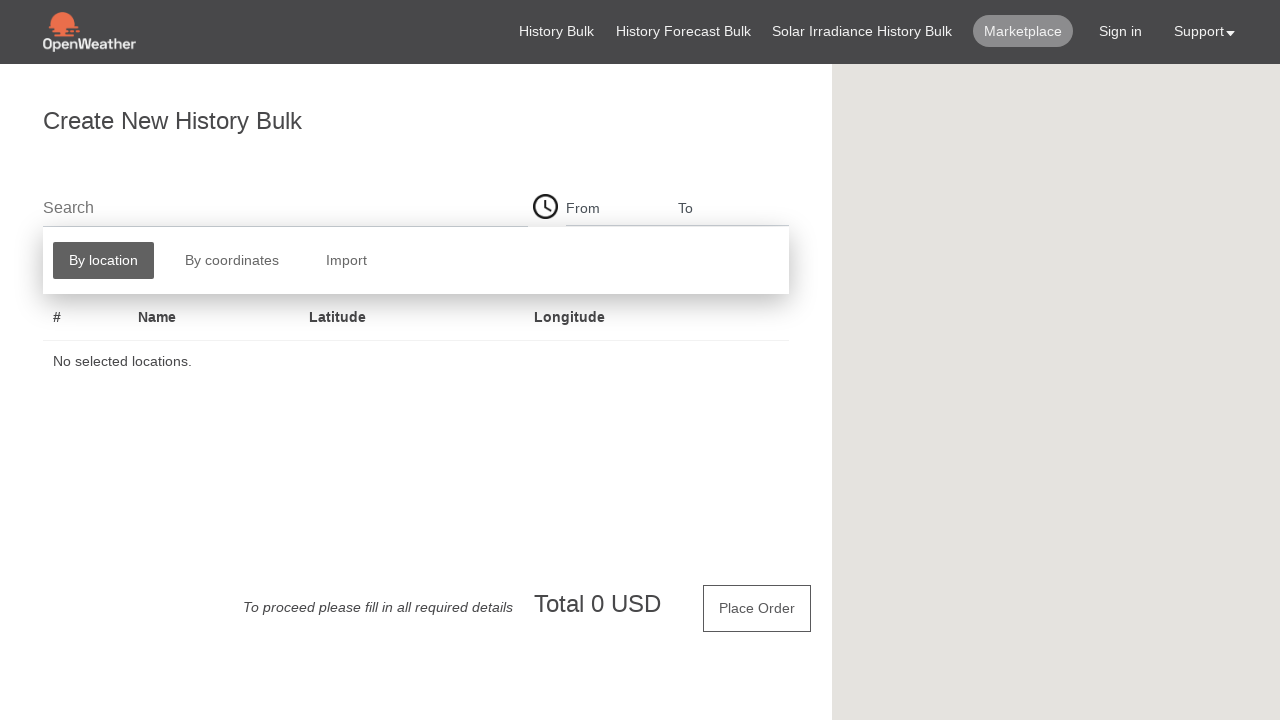

Clicked 'By coordinates' button at (232, 261) on xpath=//button[contains(text(), 'By coordinates')]
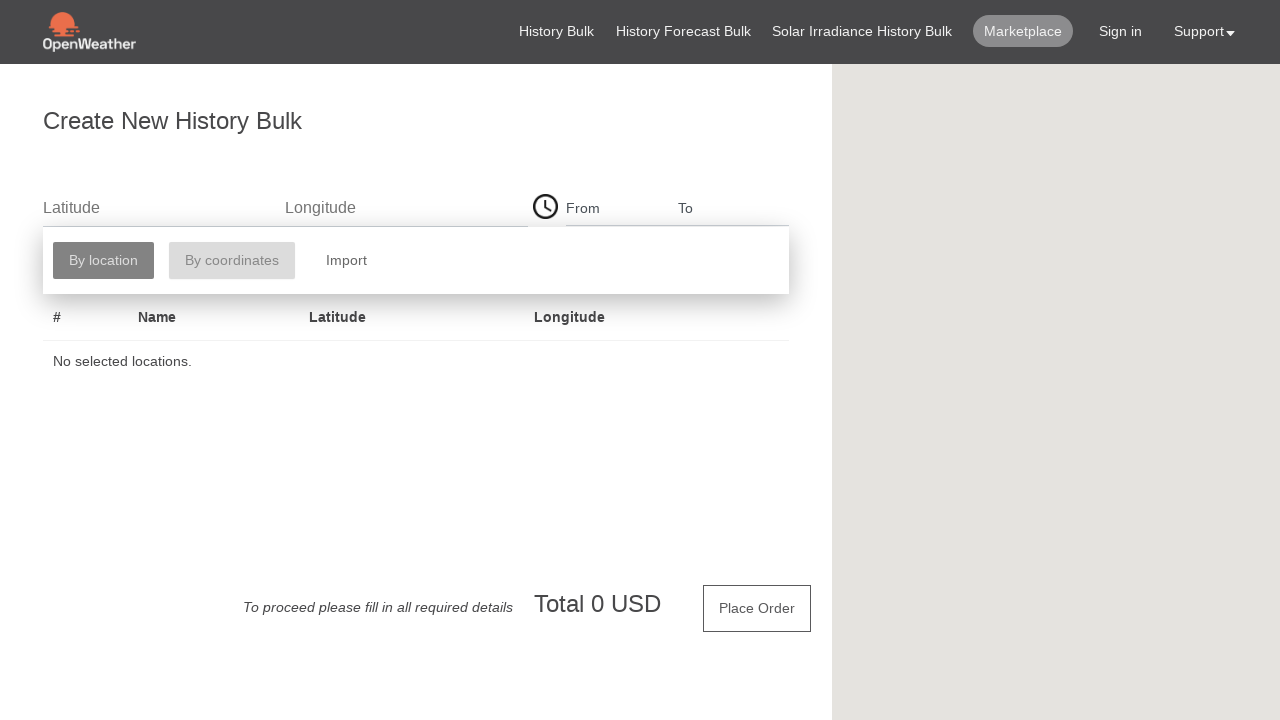

Filled latitude field with 55.755826 on //input[@placeholder='Latitude']
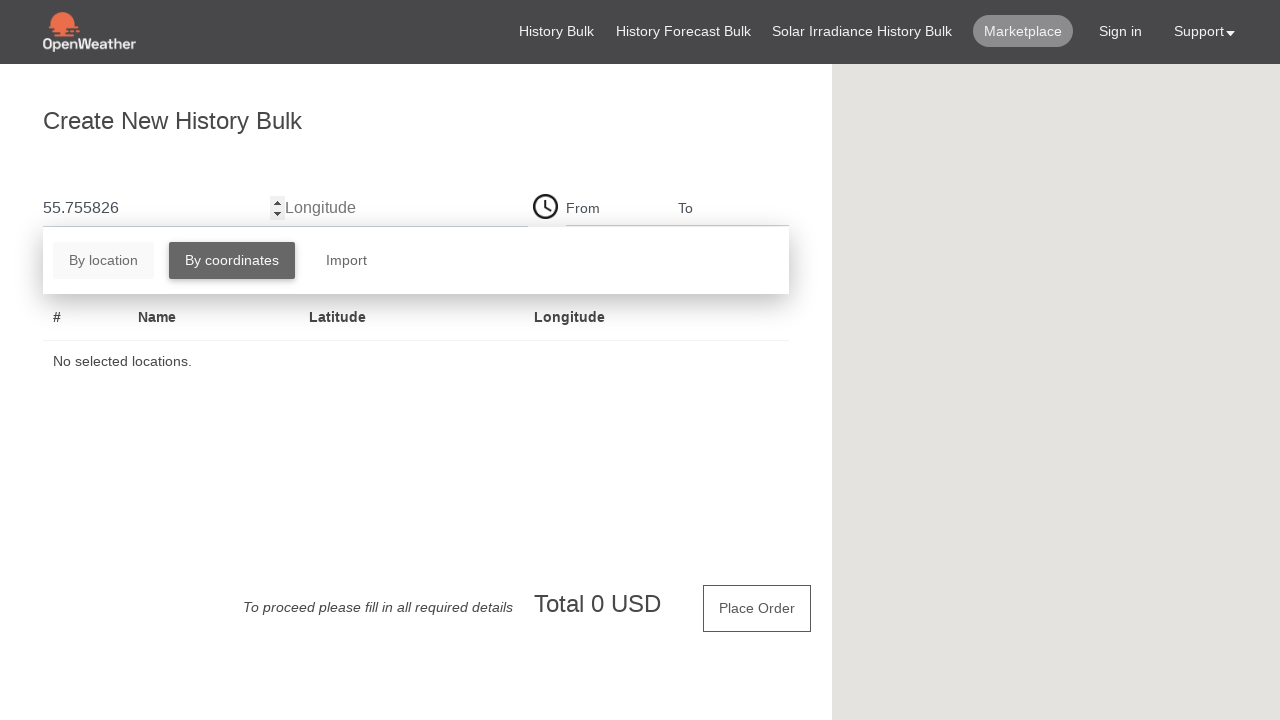

Filled longitude field with 37.61173 on //input[@placeholder='Longitude']
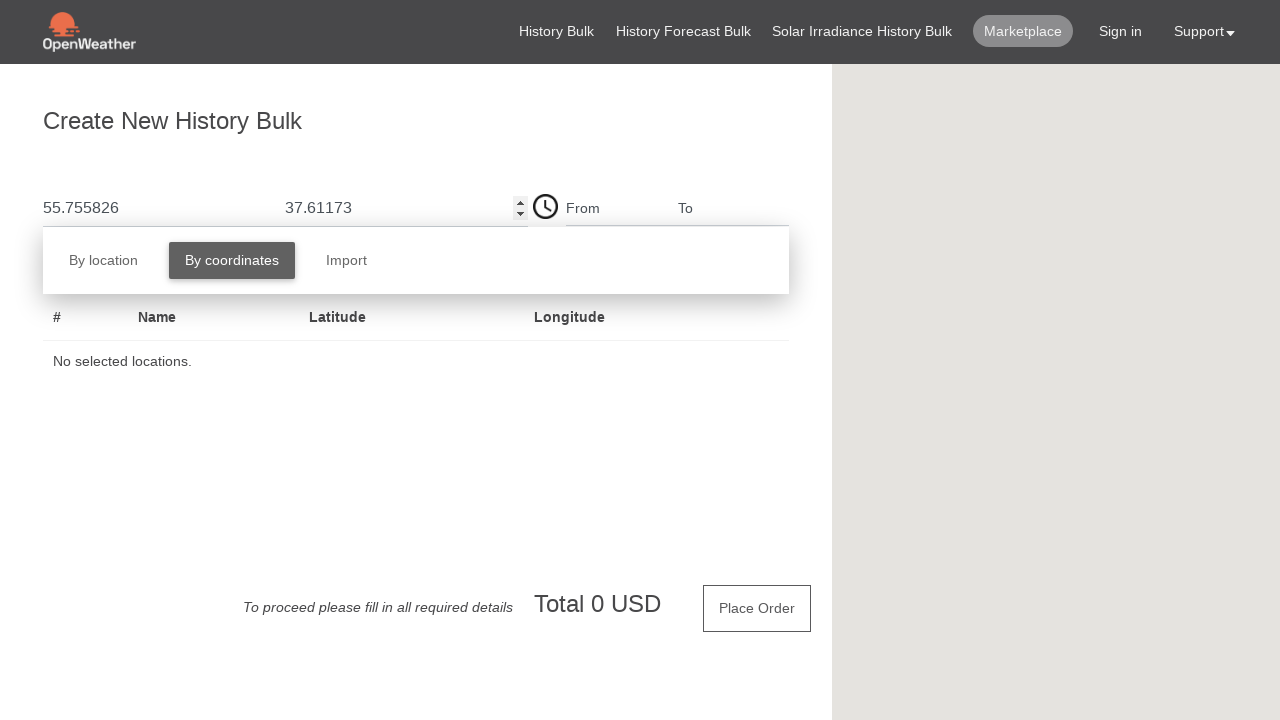

Pressed Enter to submit coordinates
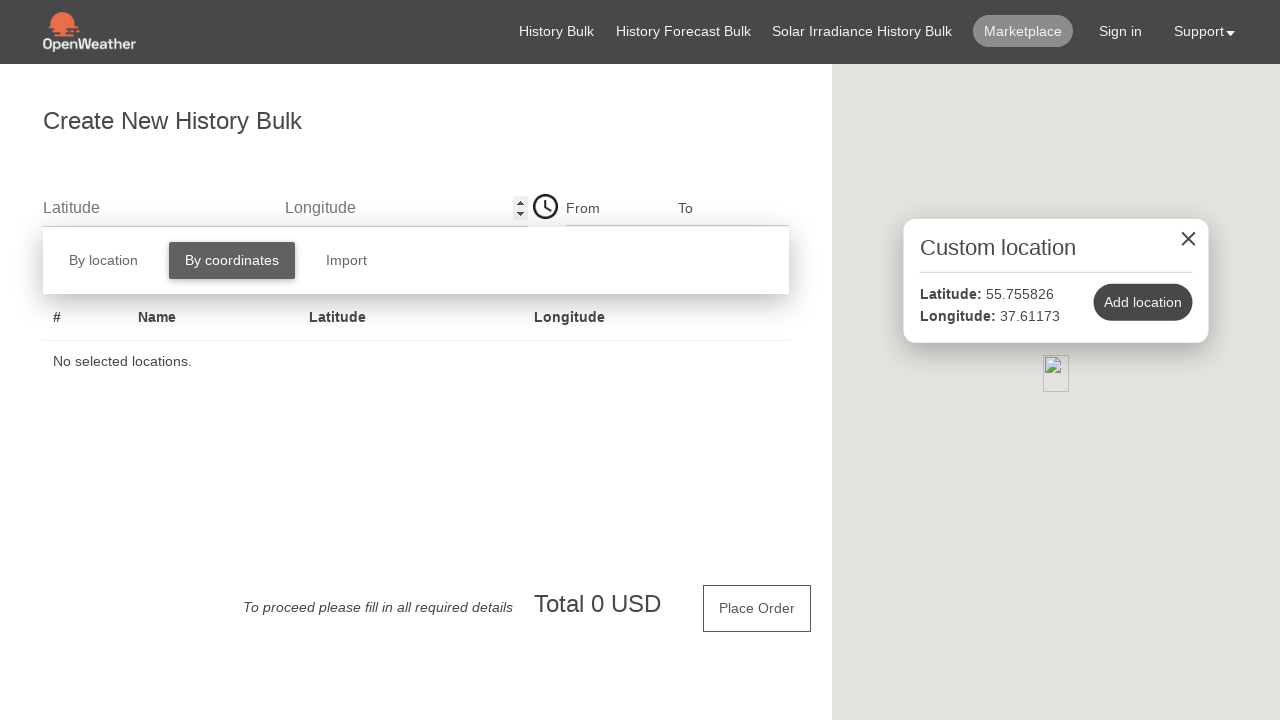

Coordinates appeared on map
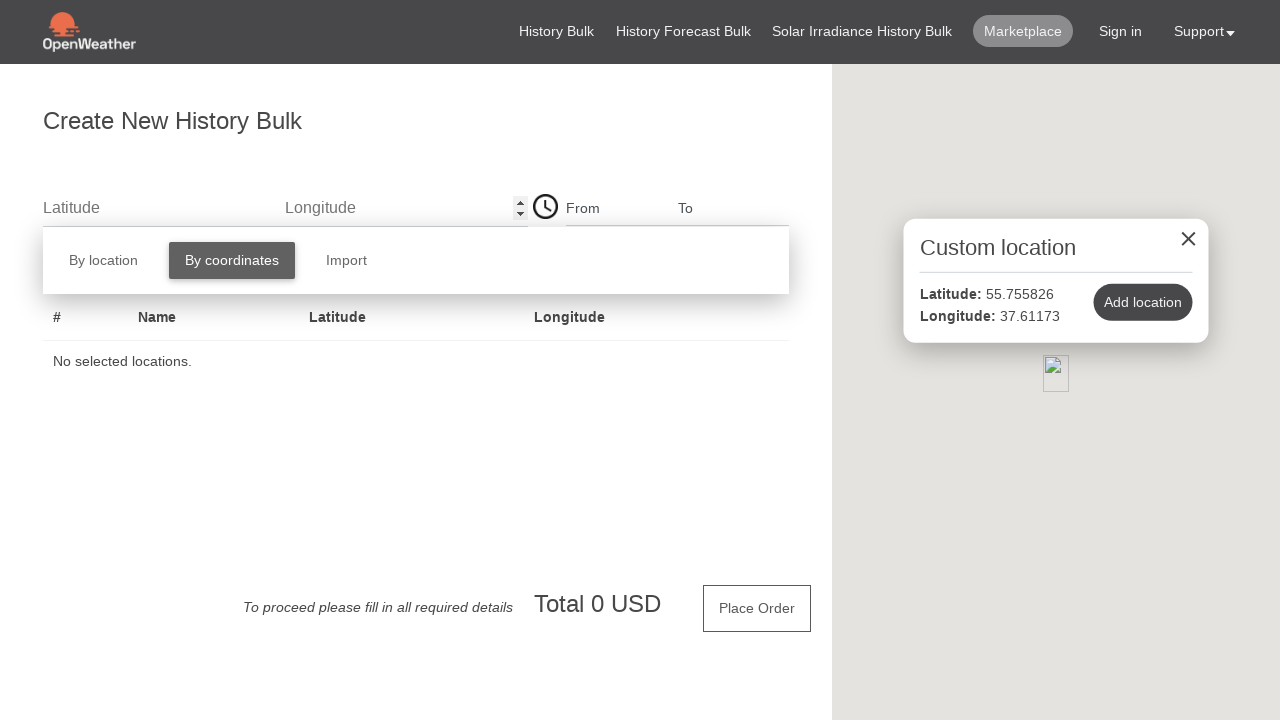

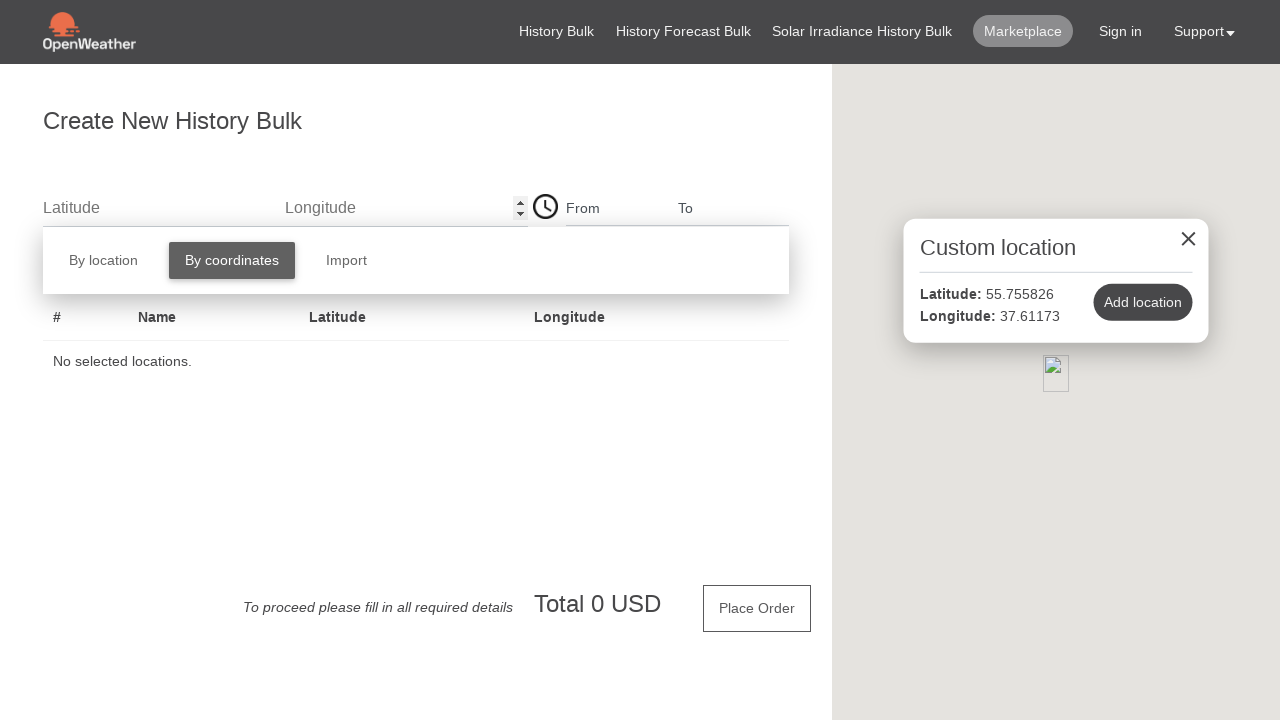